Tests drag and drop by offset - dragging element by calculated pixel offset to target

Starting URL: https://www.selenium.dev/selenium/web/mouse_interaction.html

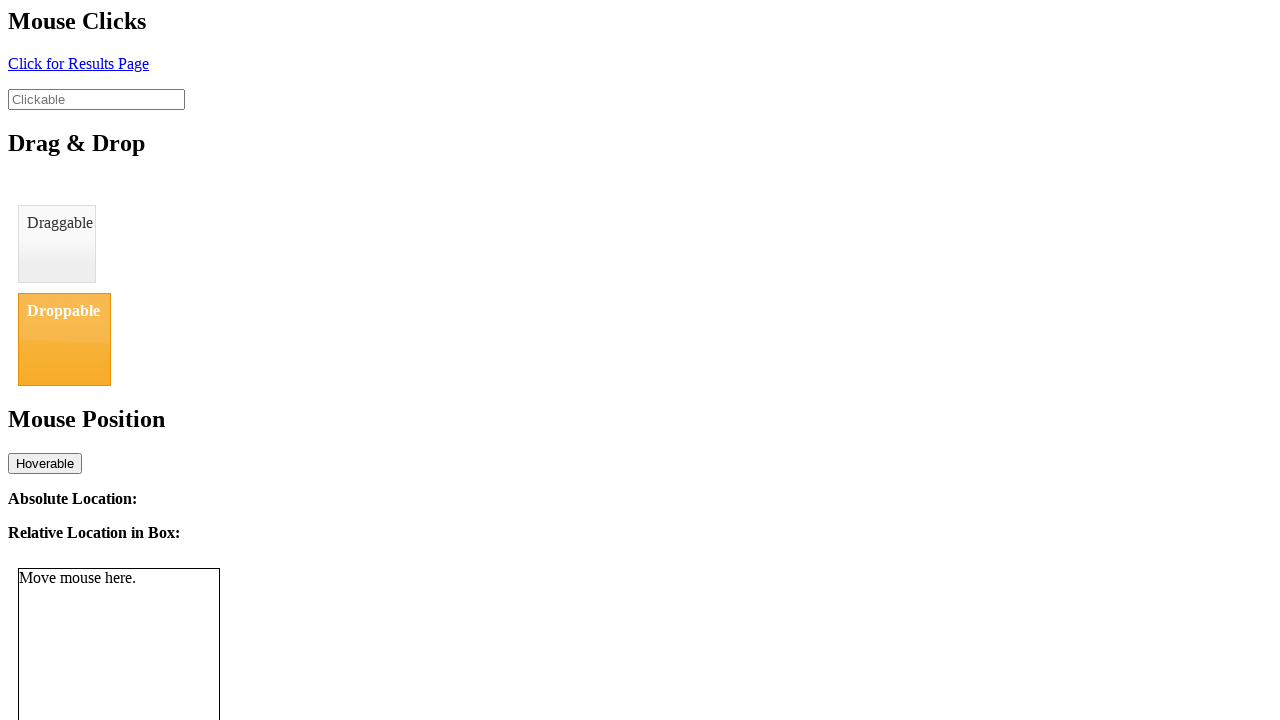

Located draggable element
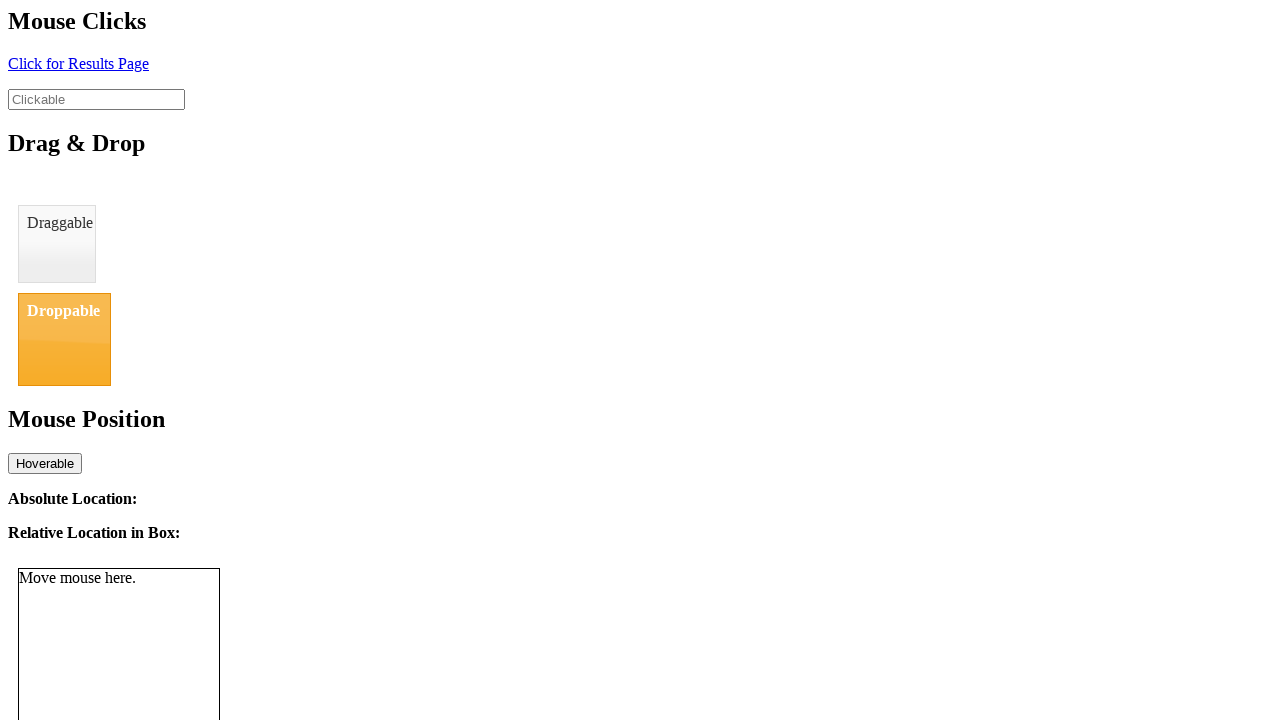

Located droppable element
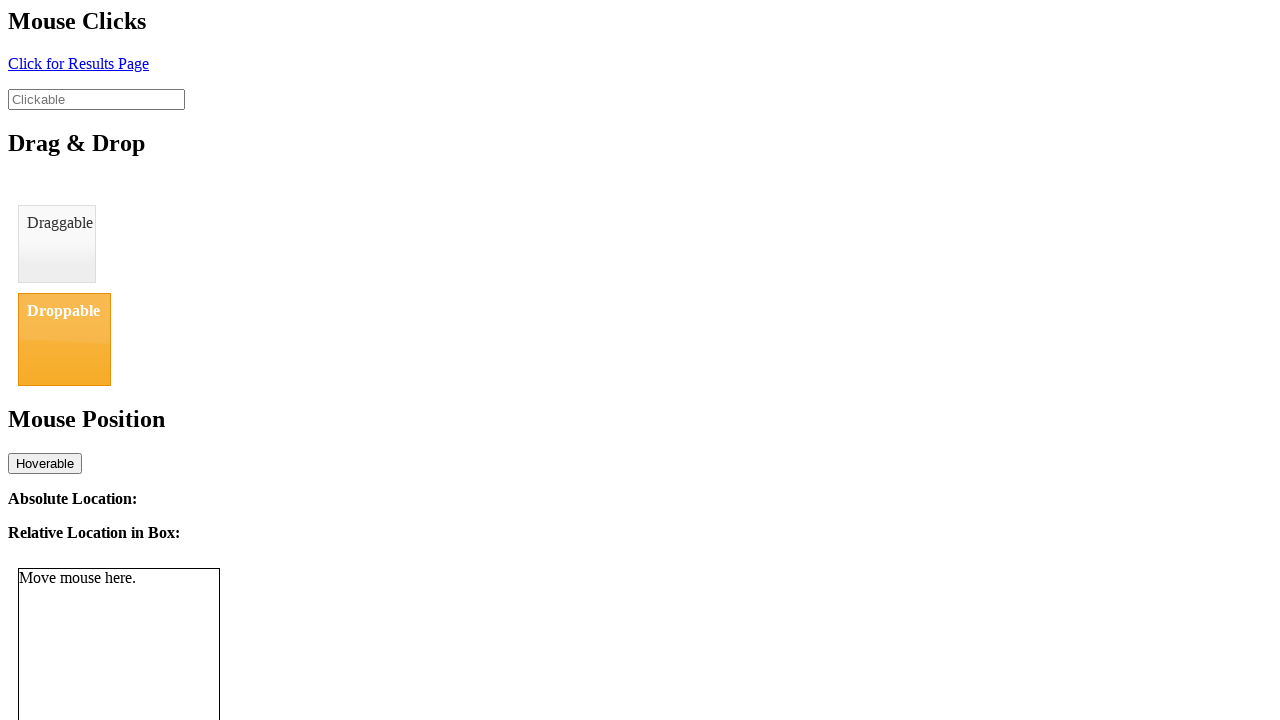

Retrieved draggable element bounding box
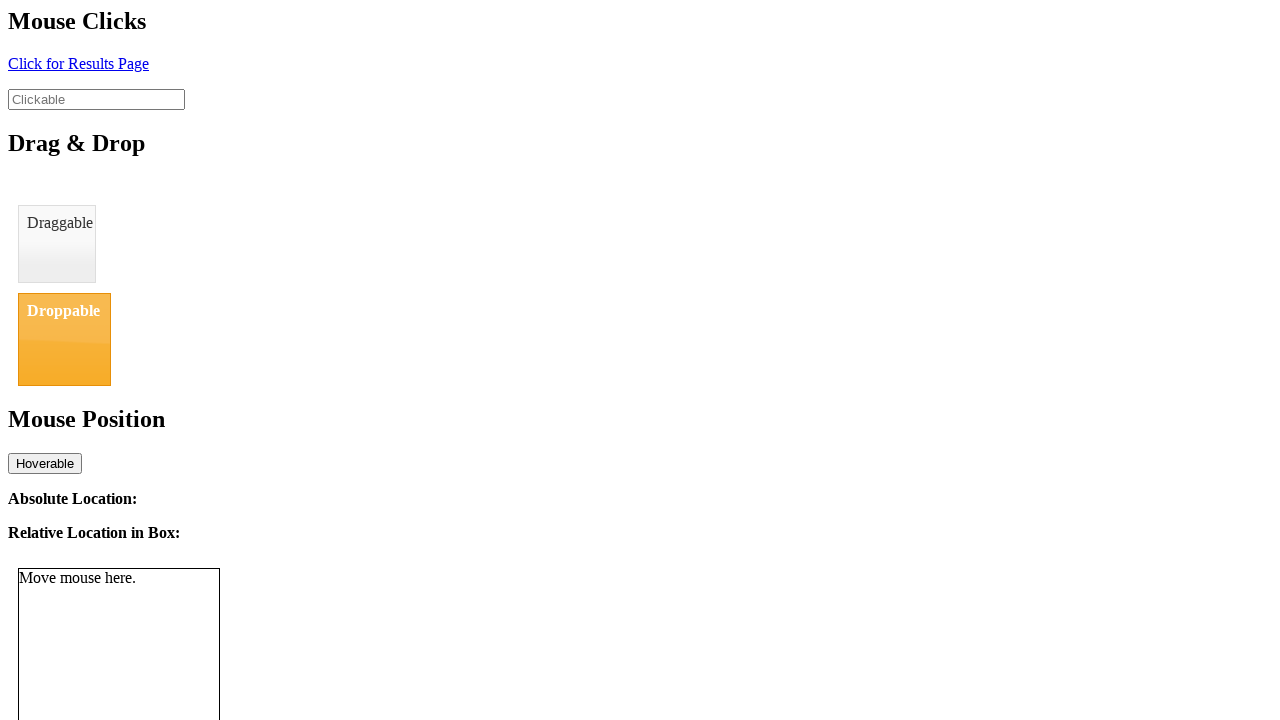

Retrieved droppable element bounding box
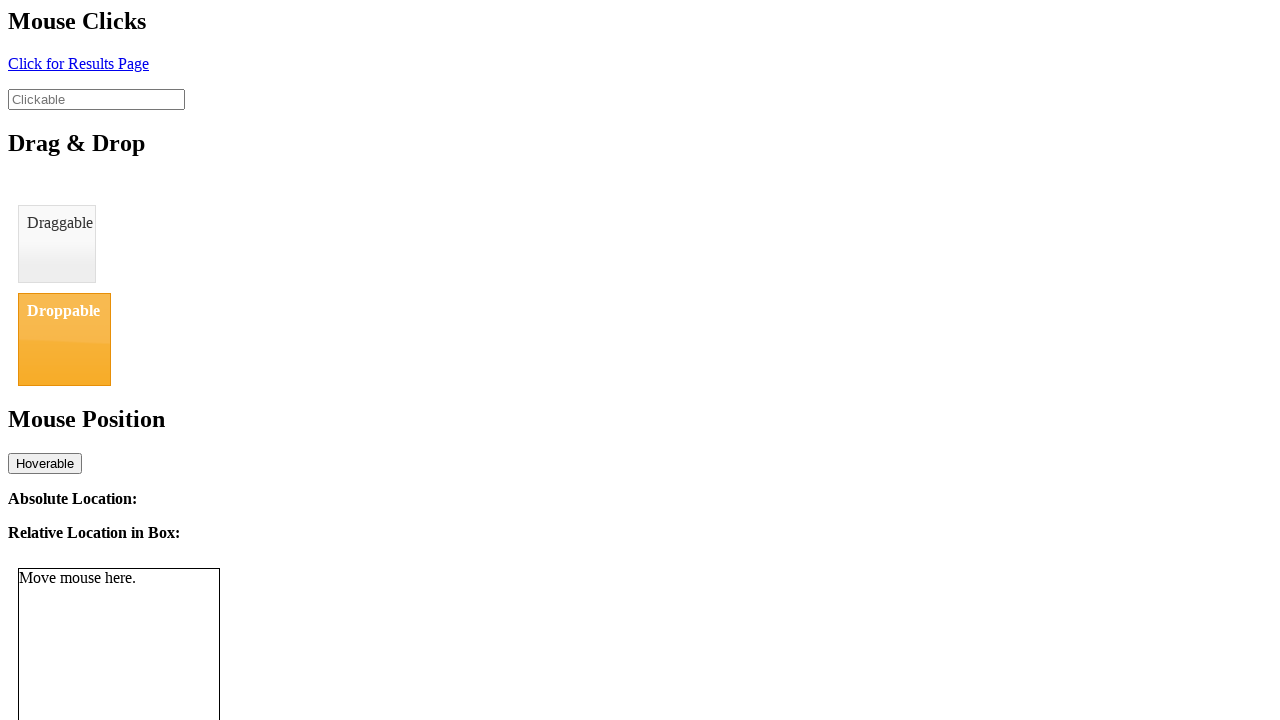

Hovered over draggable element at (57, 244) on #draggable
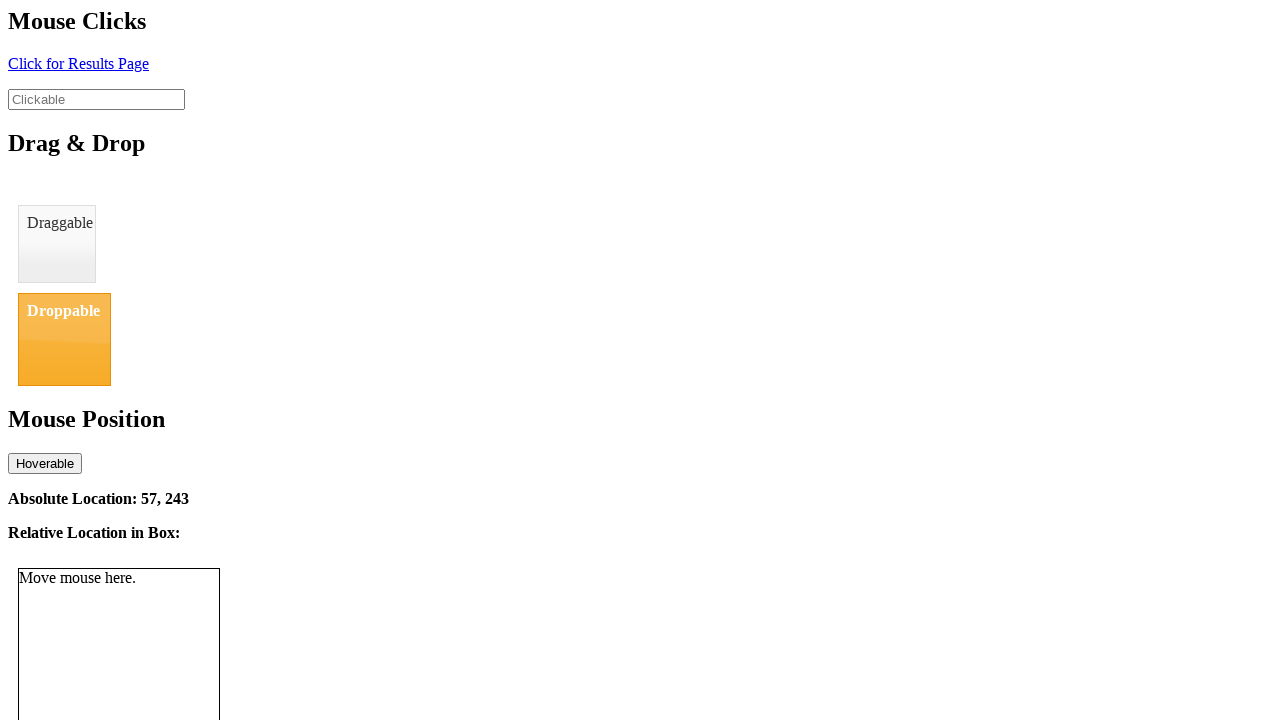

Pressed mouse button down on draggable element at (57, 244)
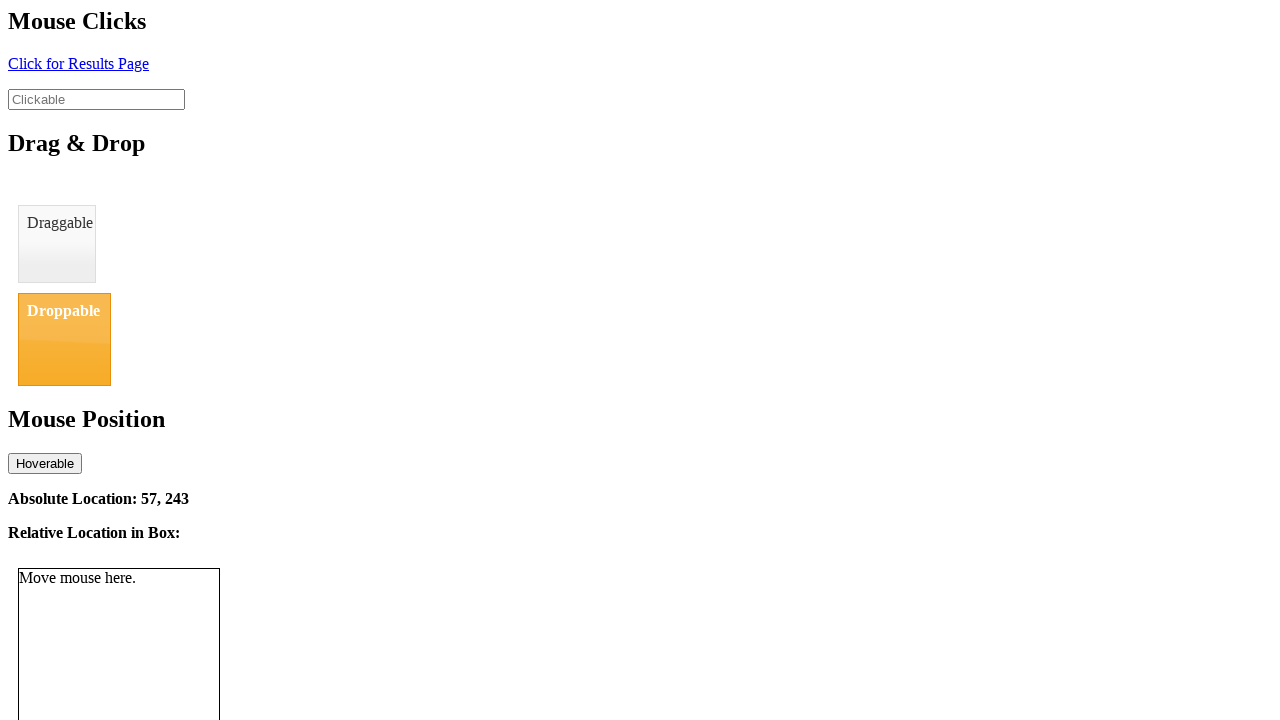

Moved mouse to center of droppable element by calculated offset at (64, 339)
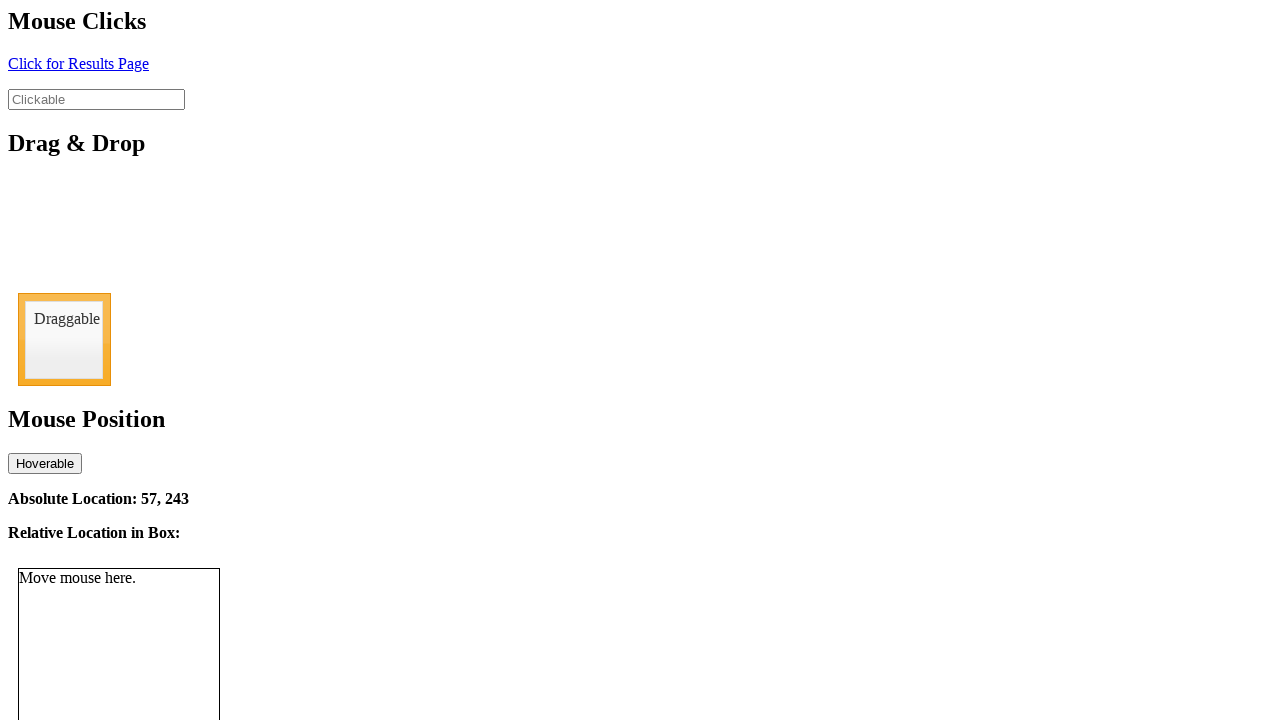

Released mouse button to complete drag and drop at (64, 339)
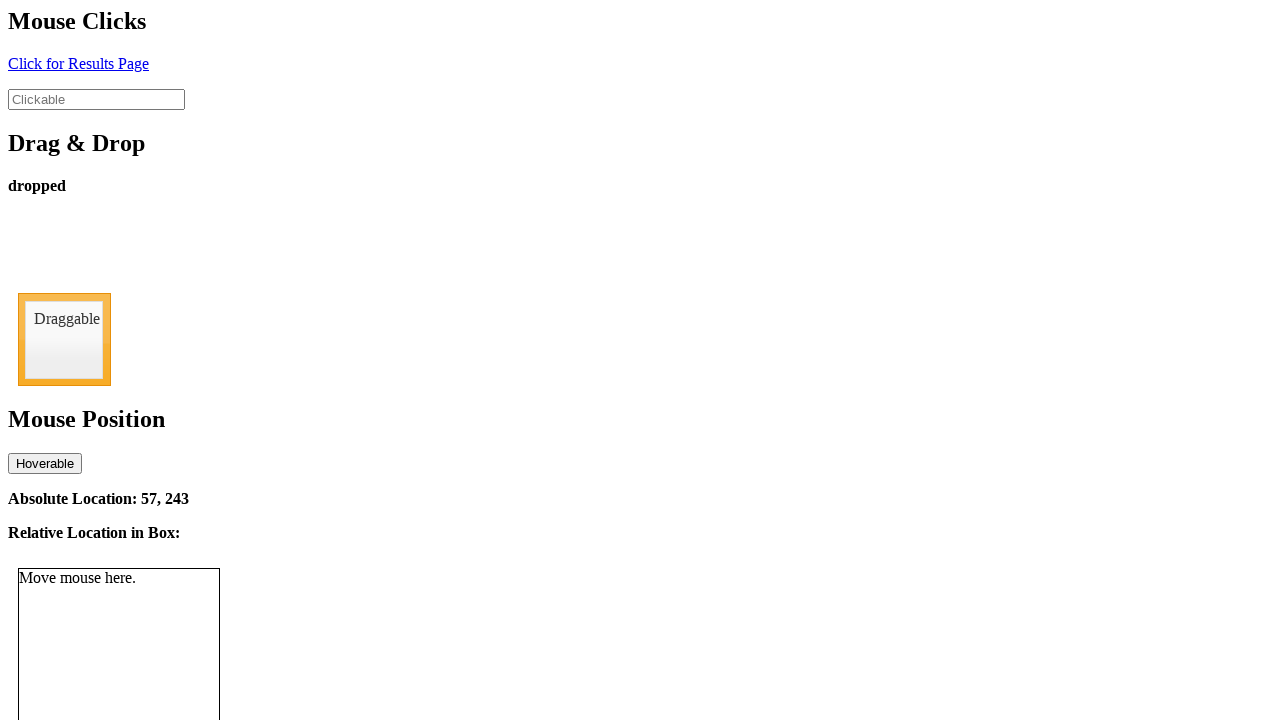

Verified drop status shows 'dropped' - drag and drop successful
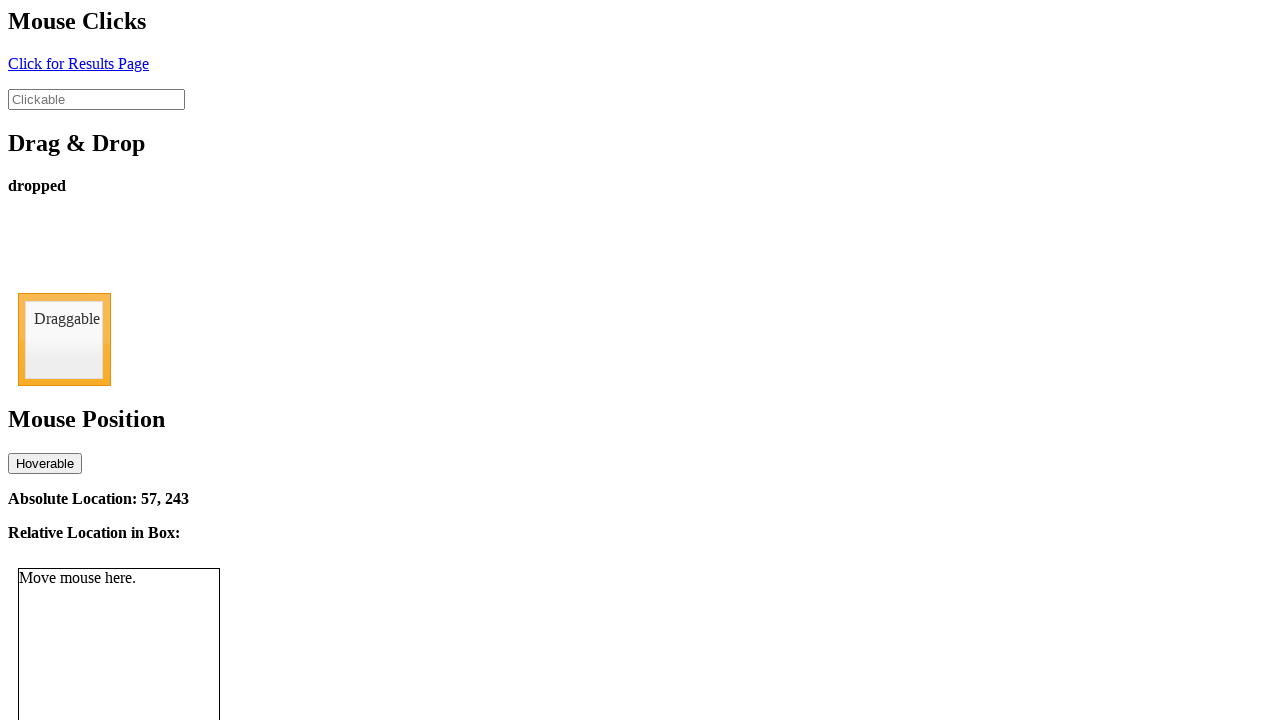

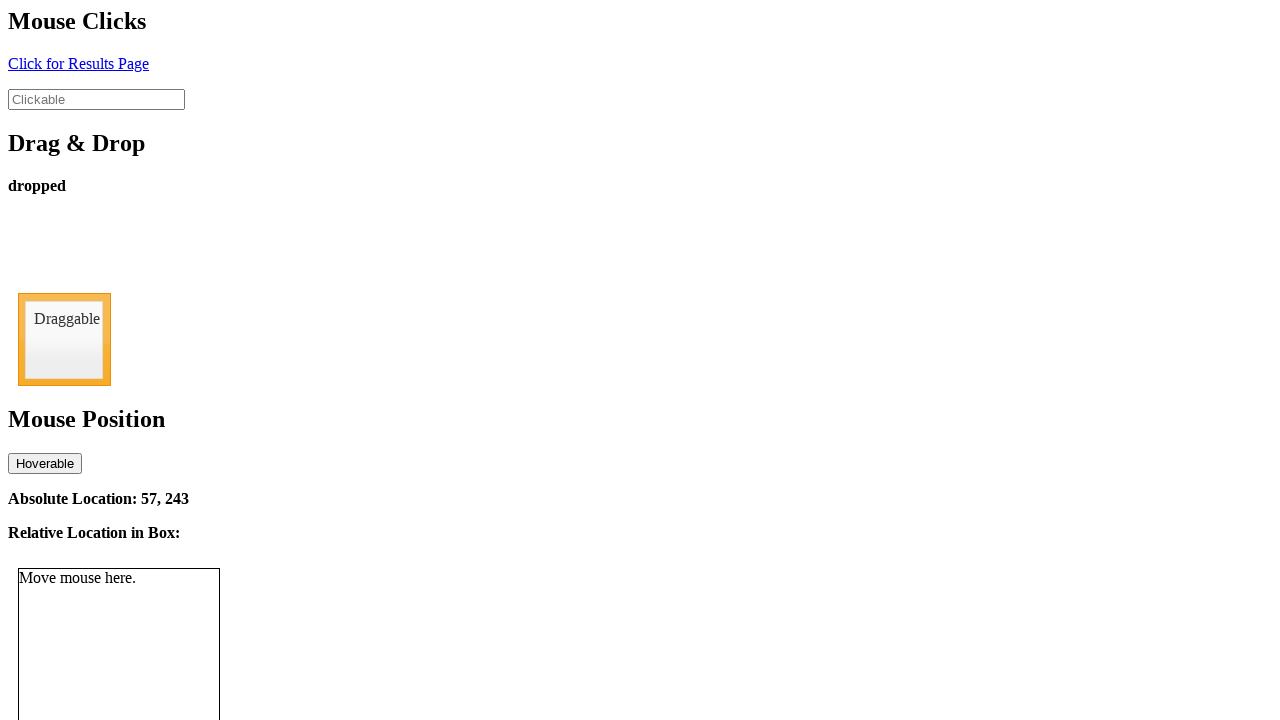